Tests checkbox functionality by selecting both checkboxes if they are not already selected, then verifies both are checked

Starting URL: https://testcenter.techproeducation.com/index.php?page=checkboxes

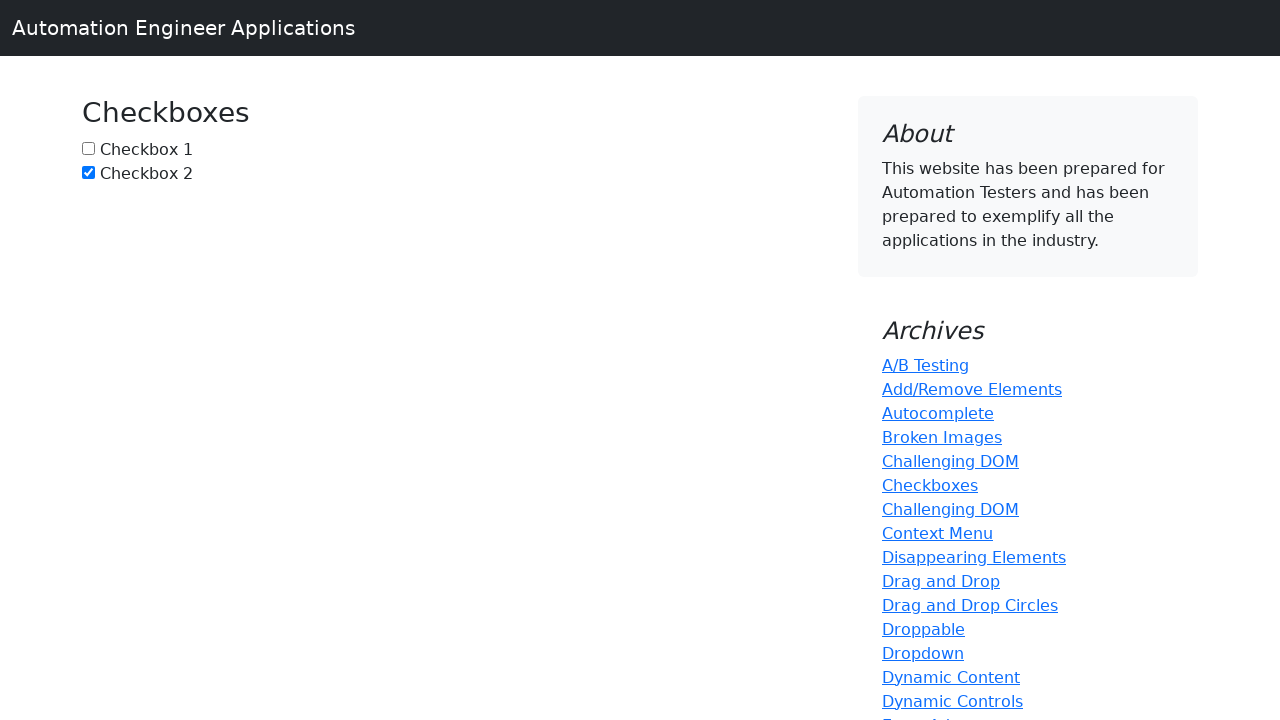

Located checkbox 1 element with id 'box1'
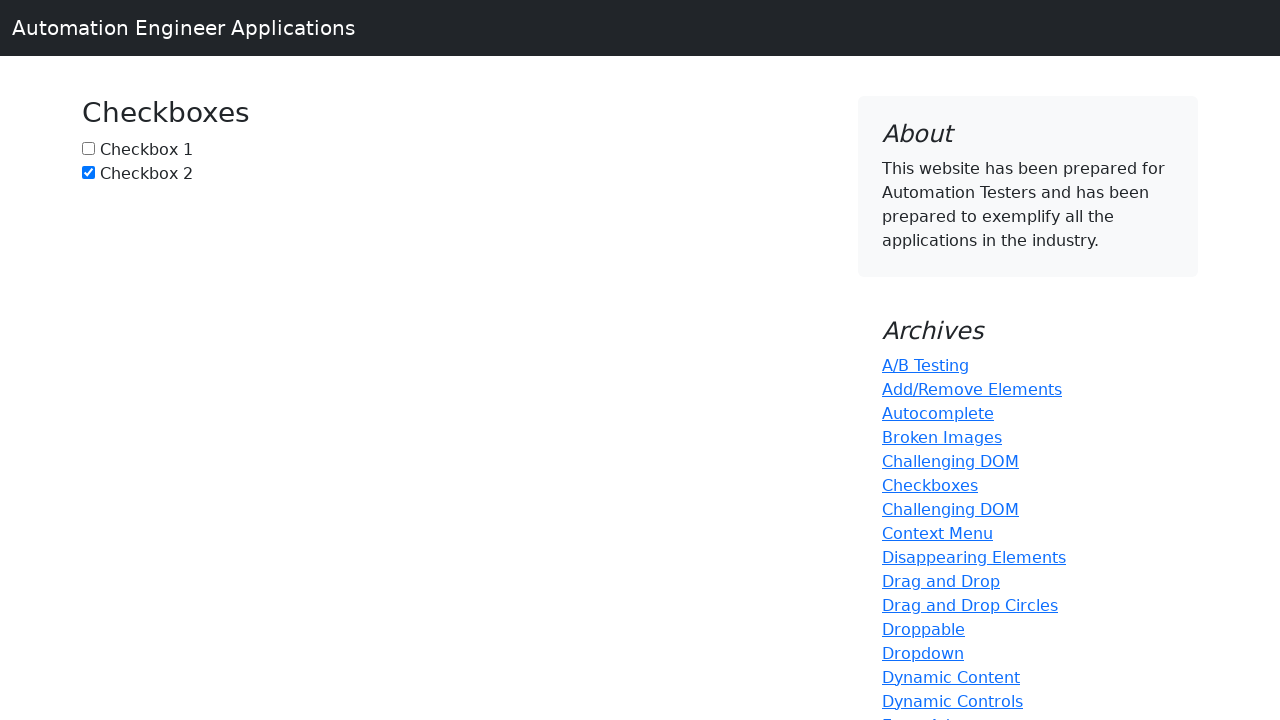

Located checkbox 2 element with id 'box2'
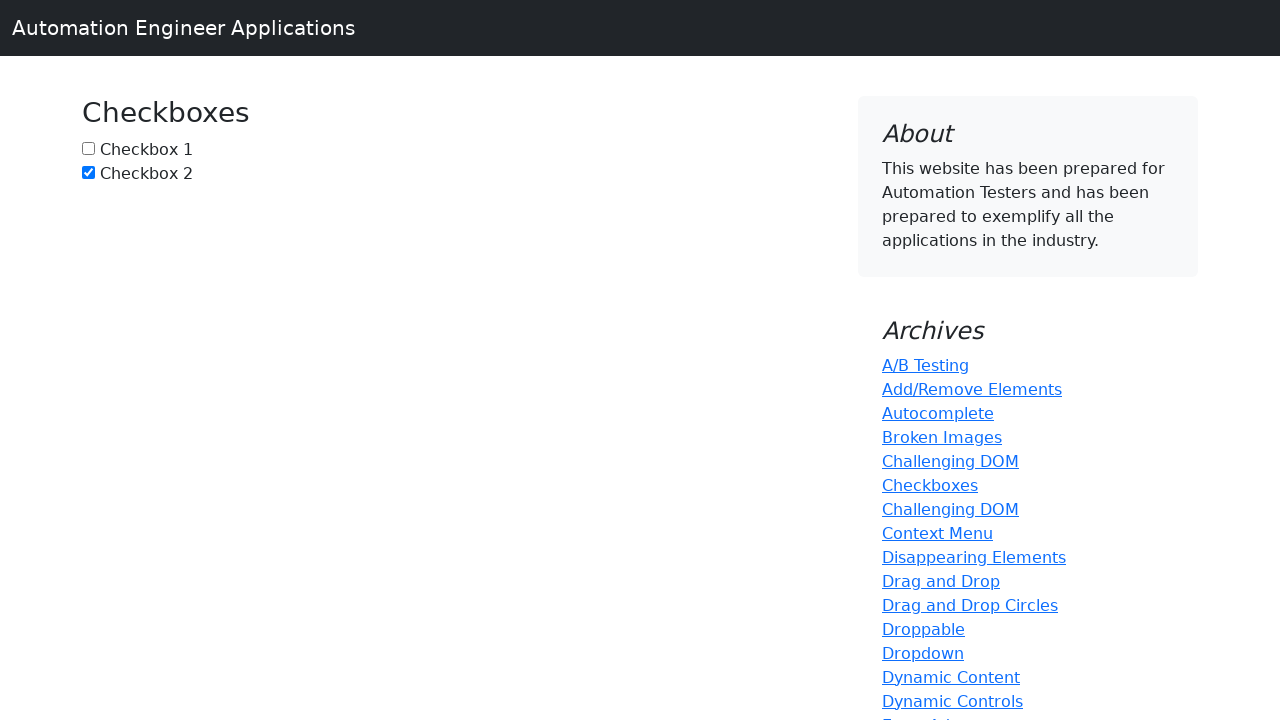

Checkbox 1 is not checked, proceeding to select it
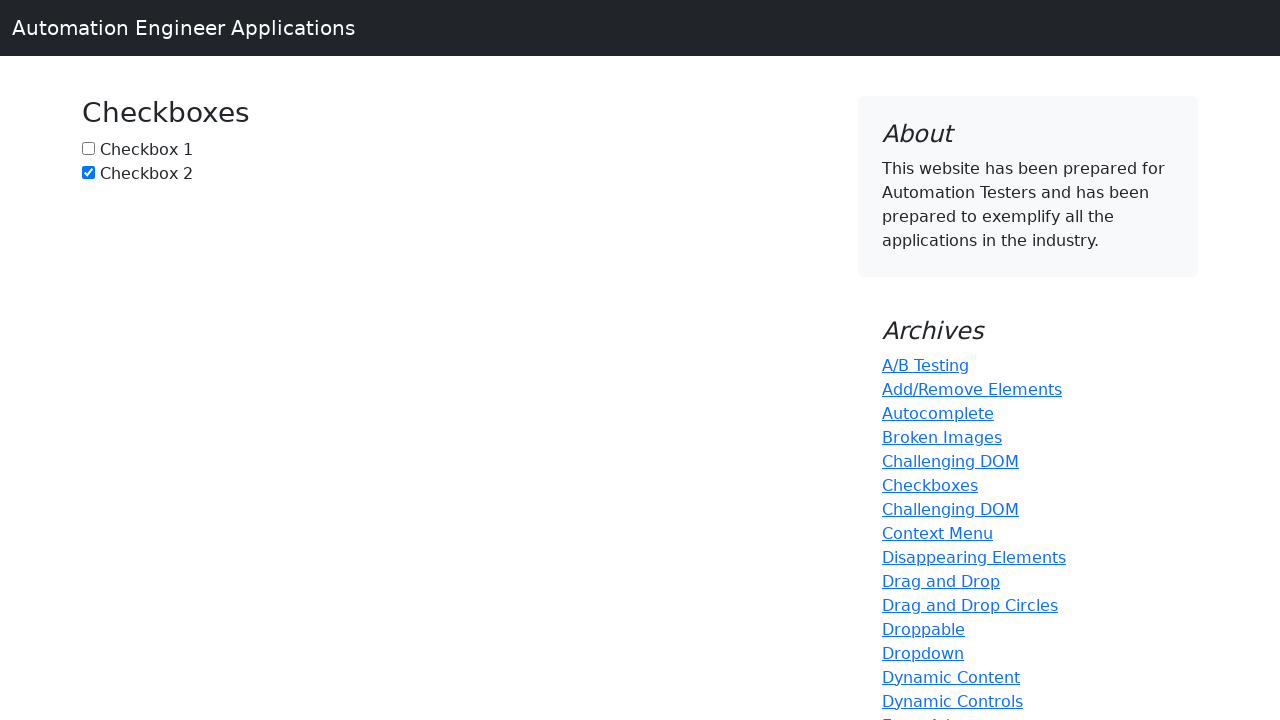

Clicked checkbox 1 to select it at (88, 148) on #box1
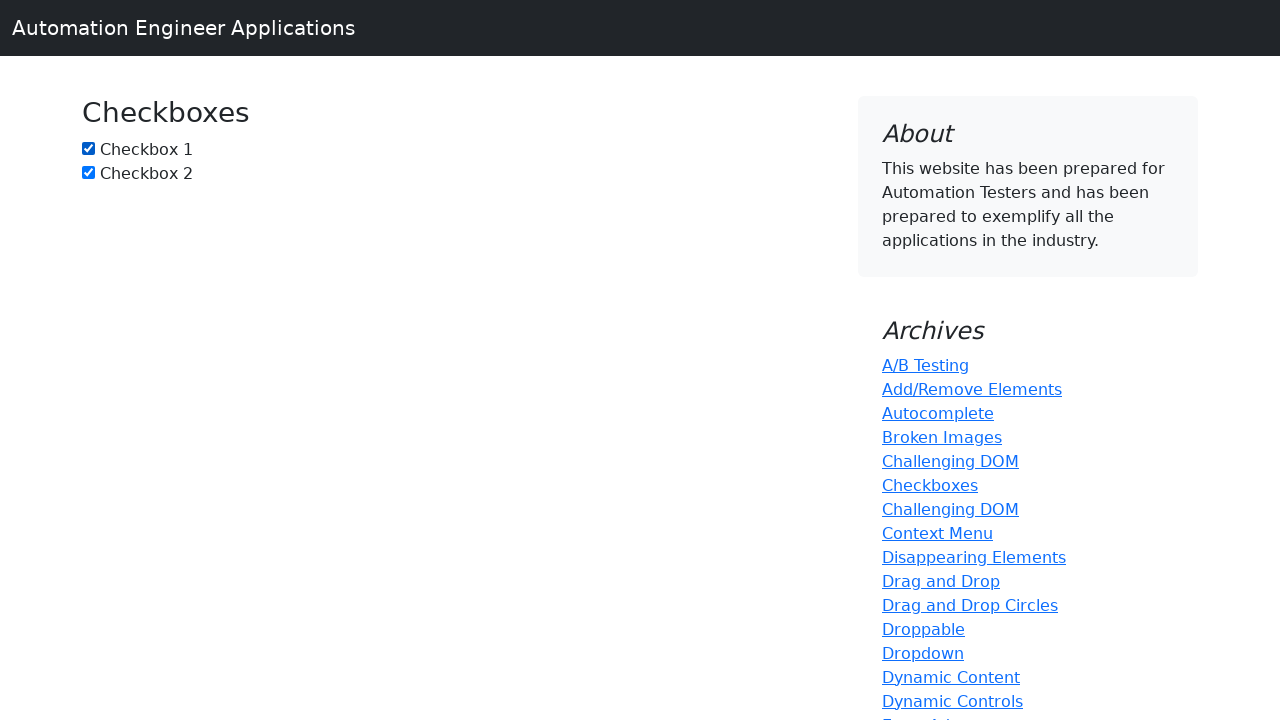

Checkbox 2 is already checked, skipping selection
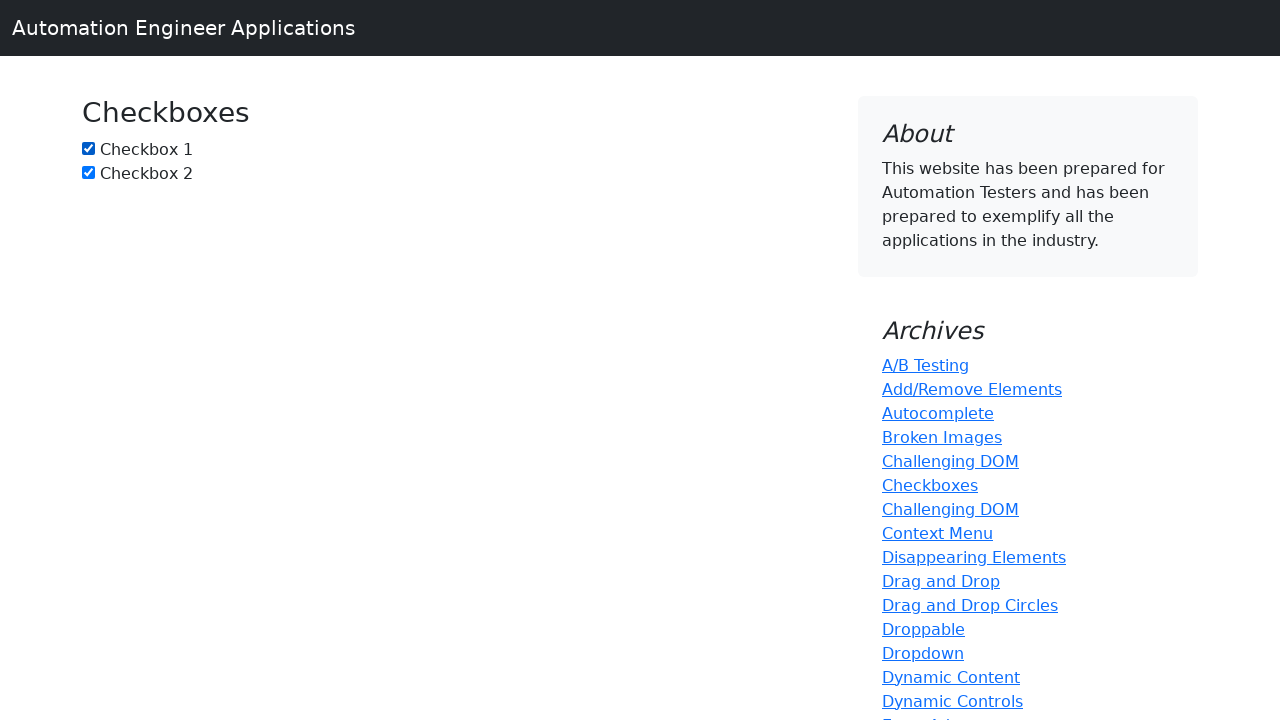

Verified that checkbox 1 is checked
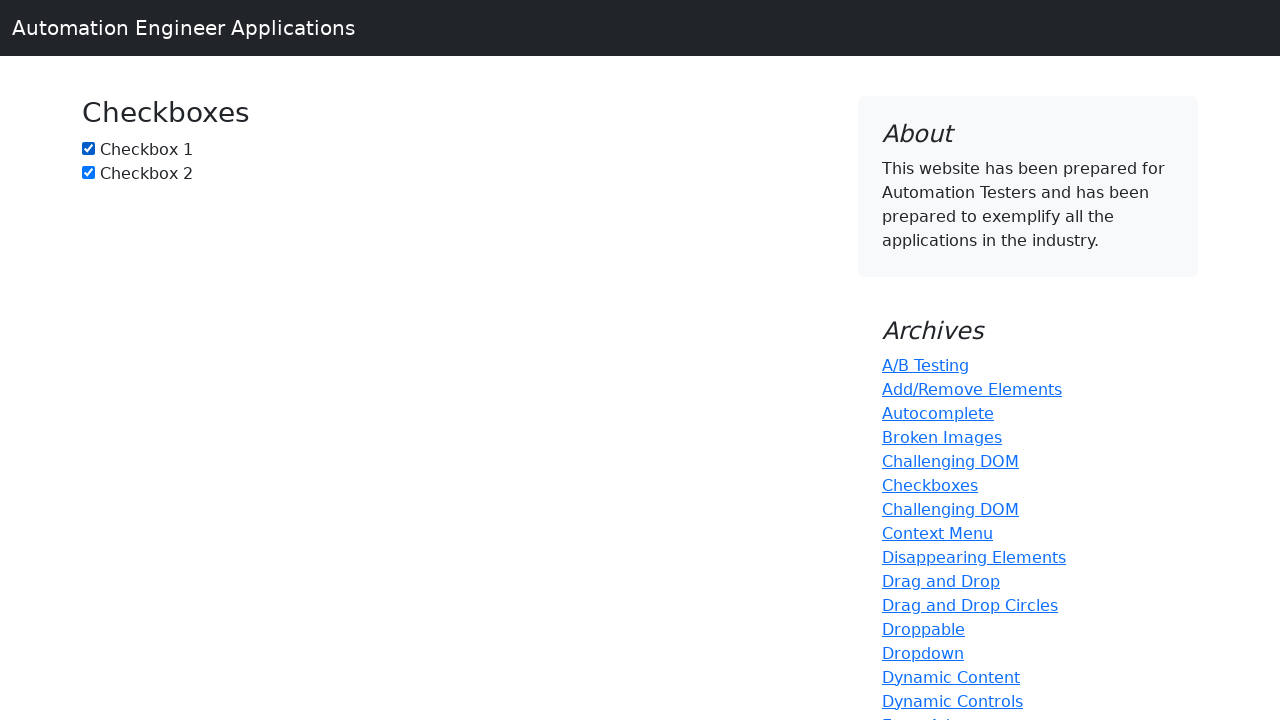

Verified that checkbox 2 is checked
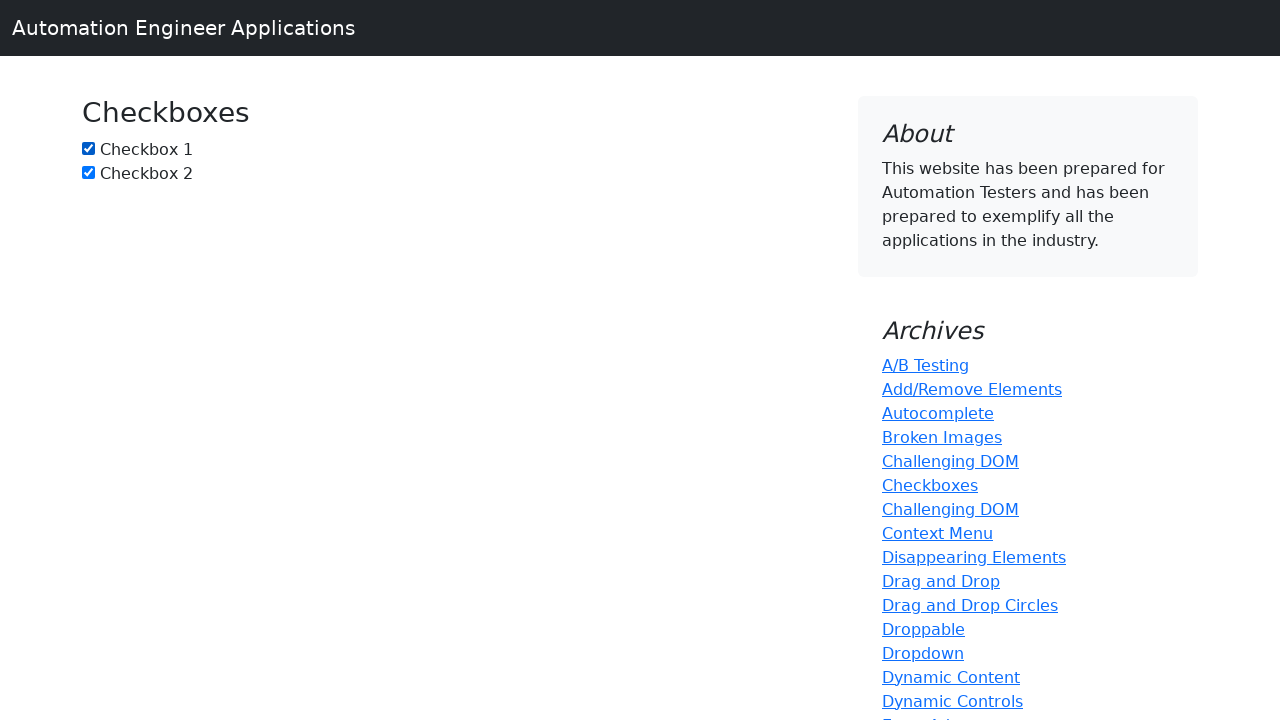

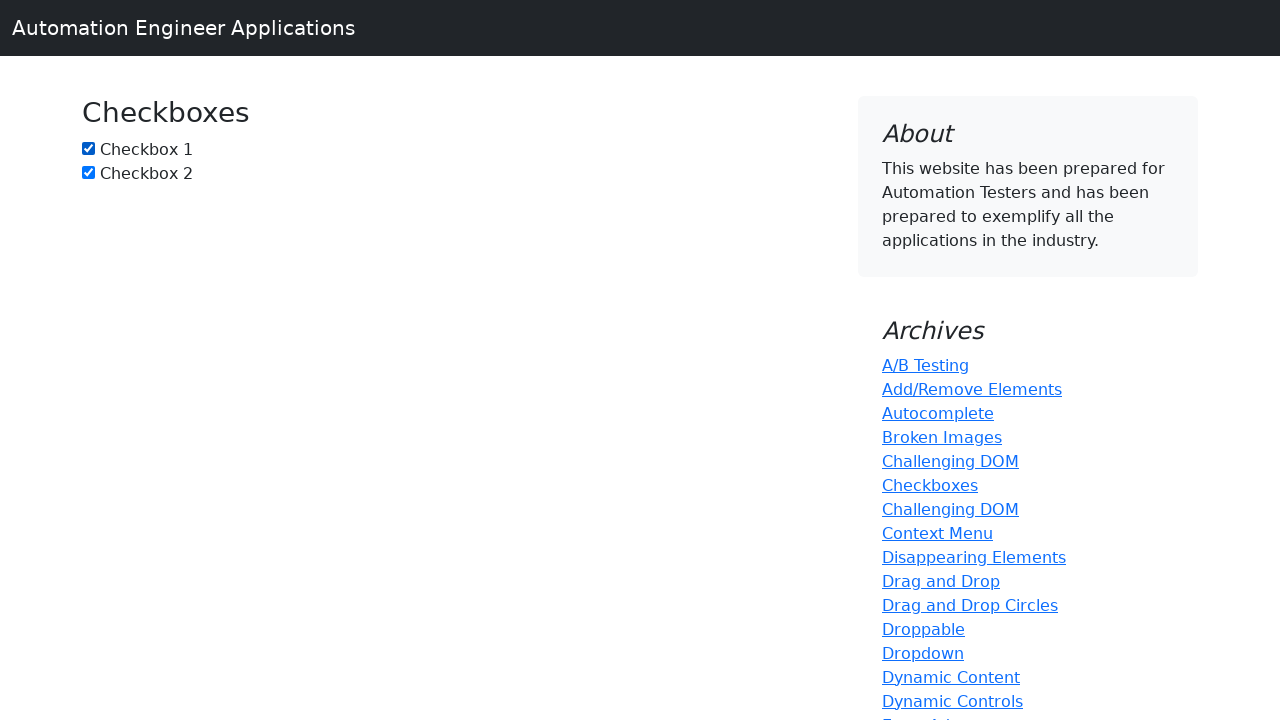